Tests jQuery UI tabs widget by switching between different tab panels (Proin dolor, Aenean lacinia, and Nunc tincidunt) within an iframe

Starting URL: https://jqueryui.com/tabs/

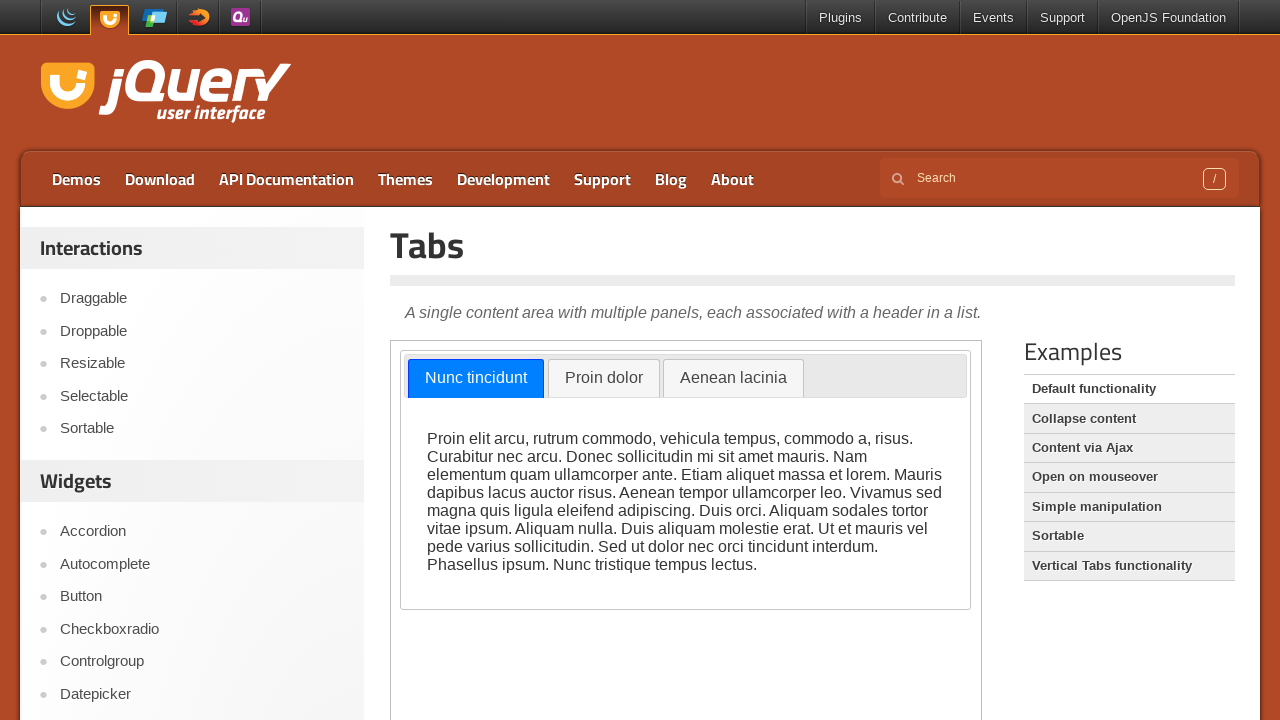

Scrolled down 300 pixels to view tabs demo
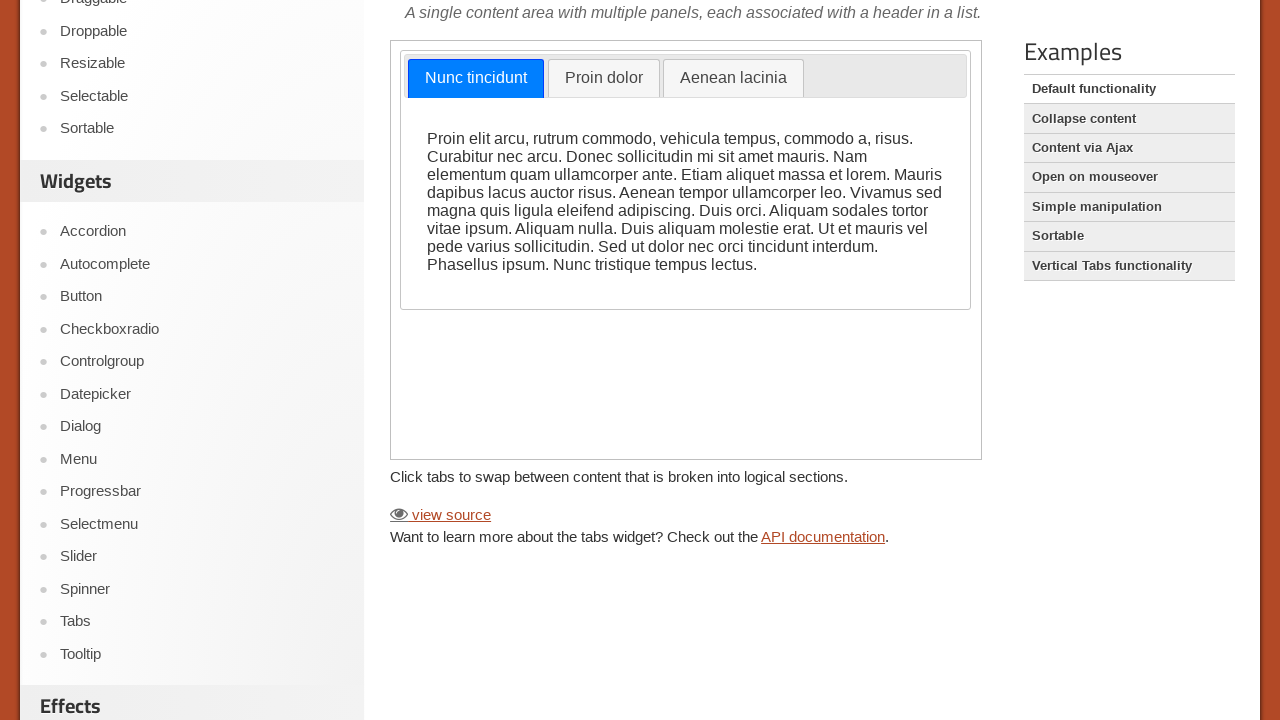

Located the iframe containing the jQuery UI tabs widget
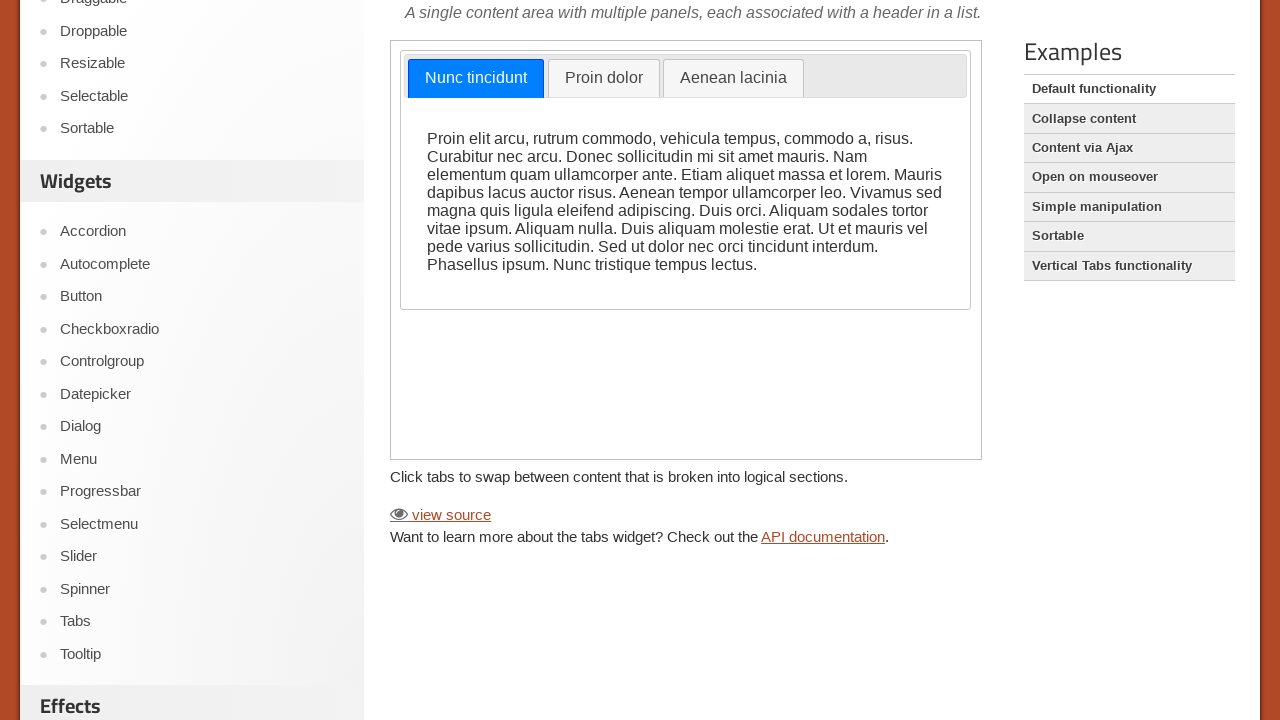

Clicked on 'Proin dolor' tab to switch to second tab panel at (604, 79) on iframe >> nth=0 >> internal:control=enter-frame >> text=Proin dolor
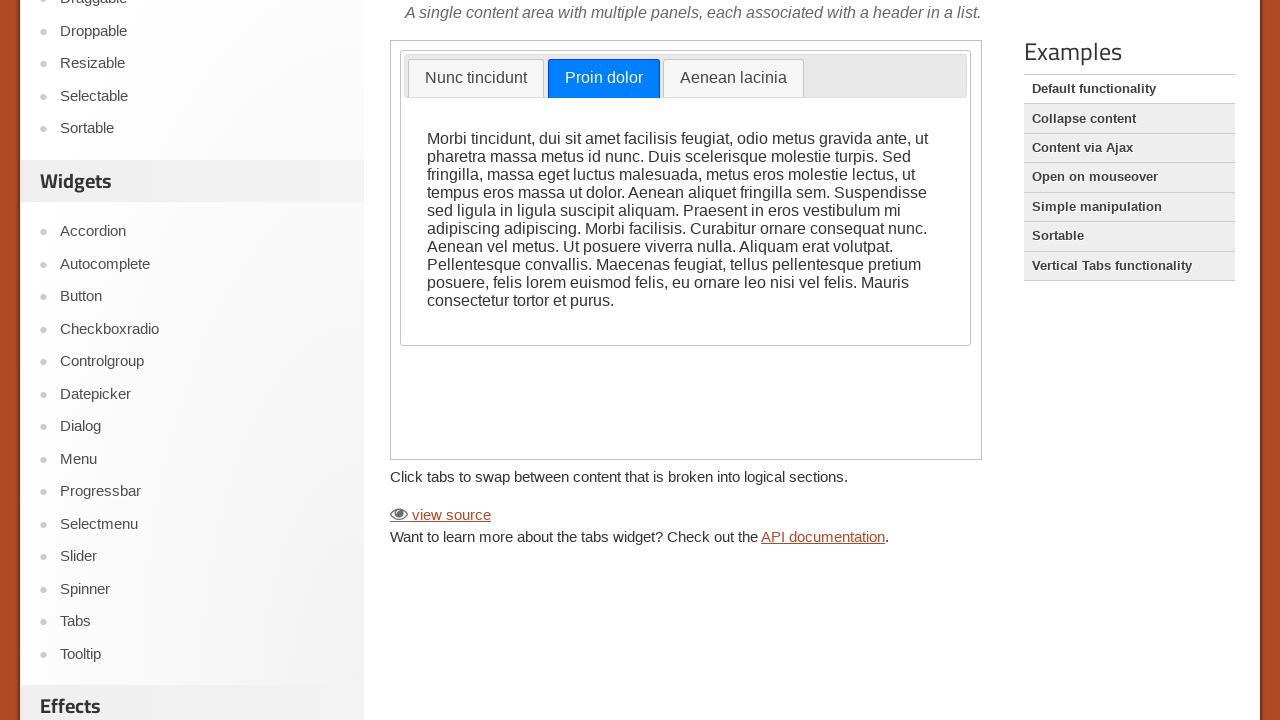

Clicked on 'Aenean lacinia' tab to switch to third tab panel at (733, 79) on iframe >> nth=0 >> internal:control=enter-frame >> text=Aenean lacinia
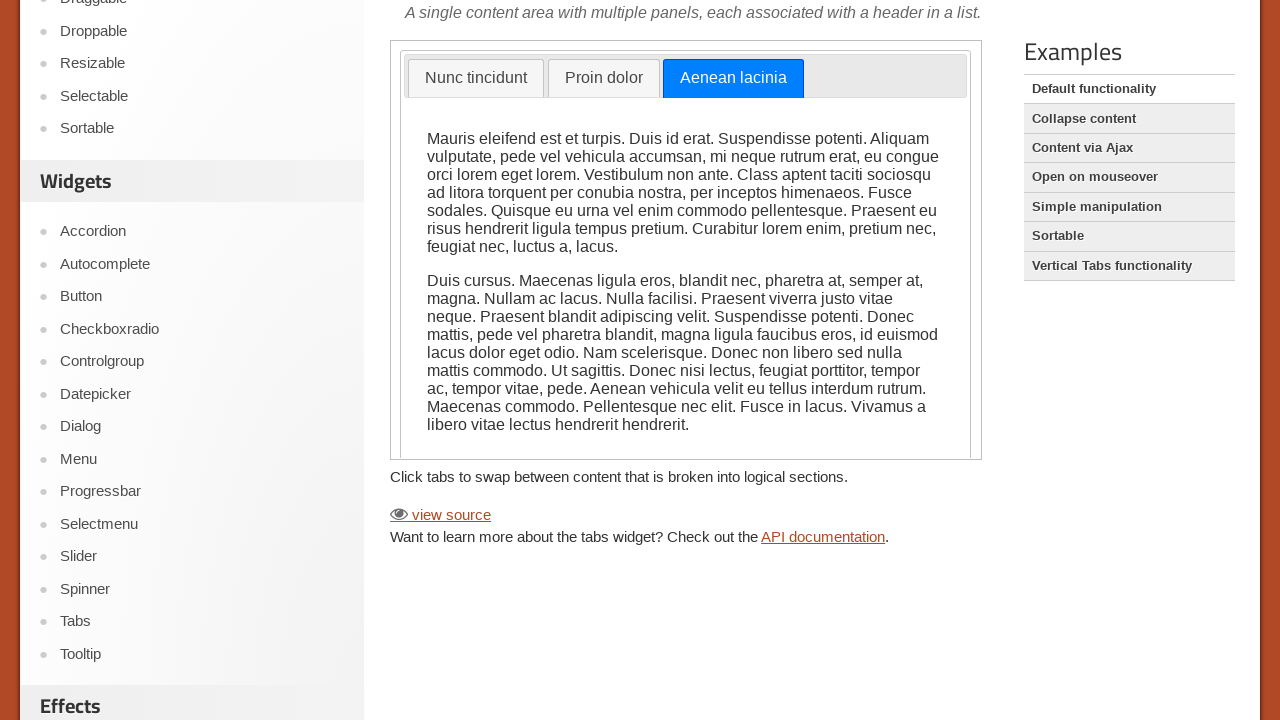

Clicked on 'Nunc tincidunt' tab to switch to first tab panel at (476, 79) on iframe >> nth=0 >> internal:control=enter-frame >> text=Nunc tincidunt
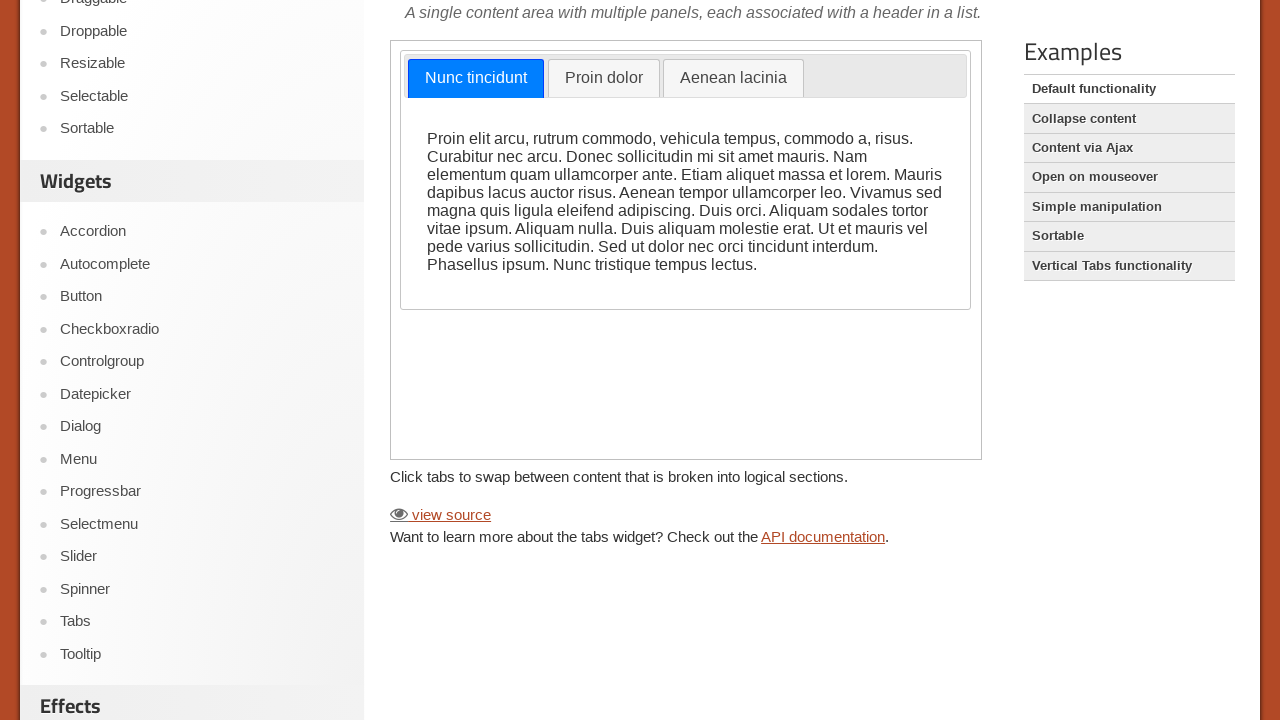

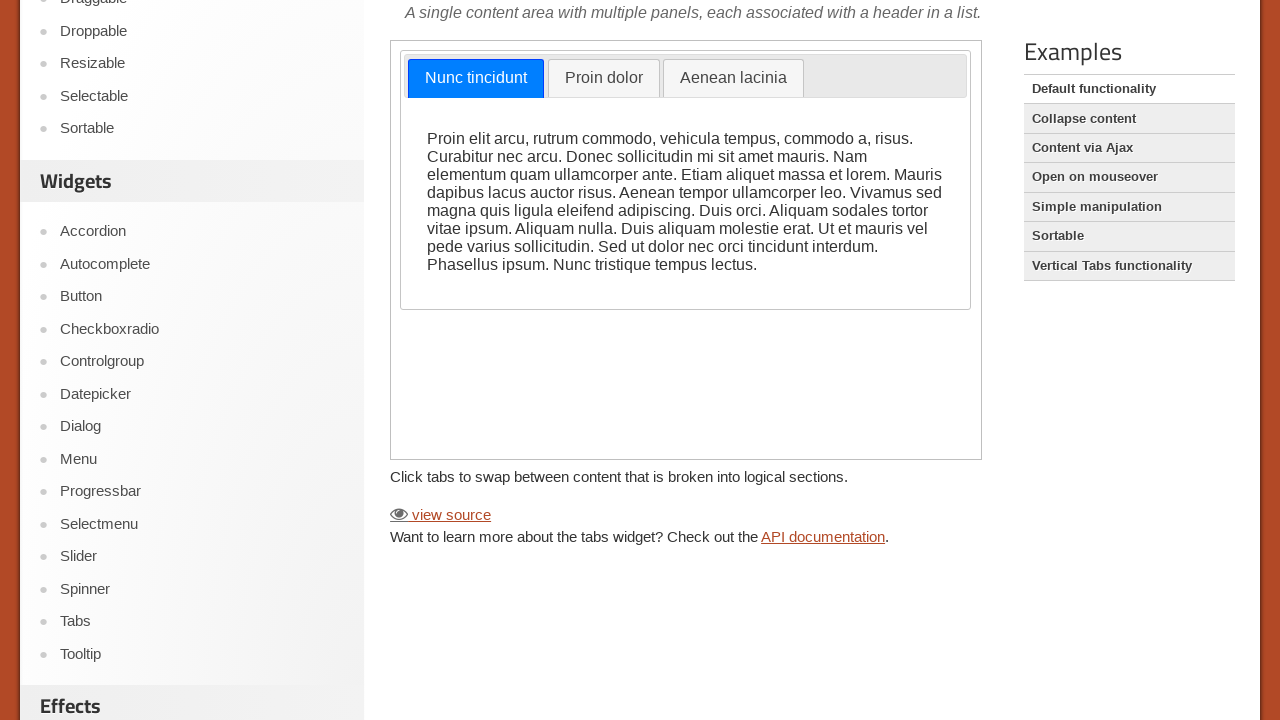